Tests filling the name field with special characters and verifying the value is accepted

Starting URL: https://testautomationpractice.blogspot.com/

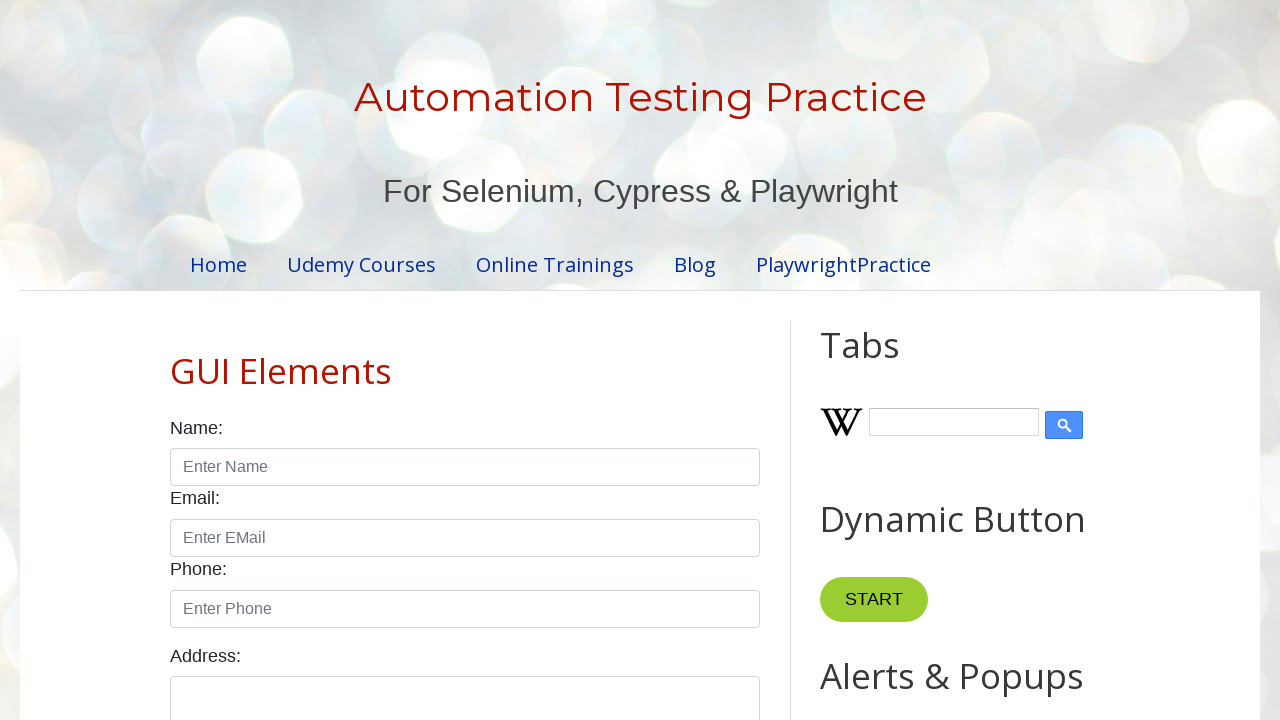

Located name field element
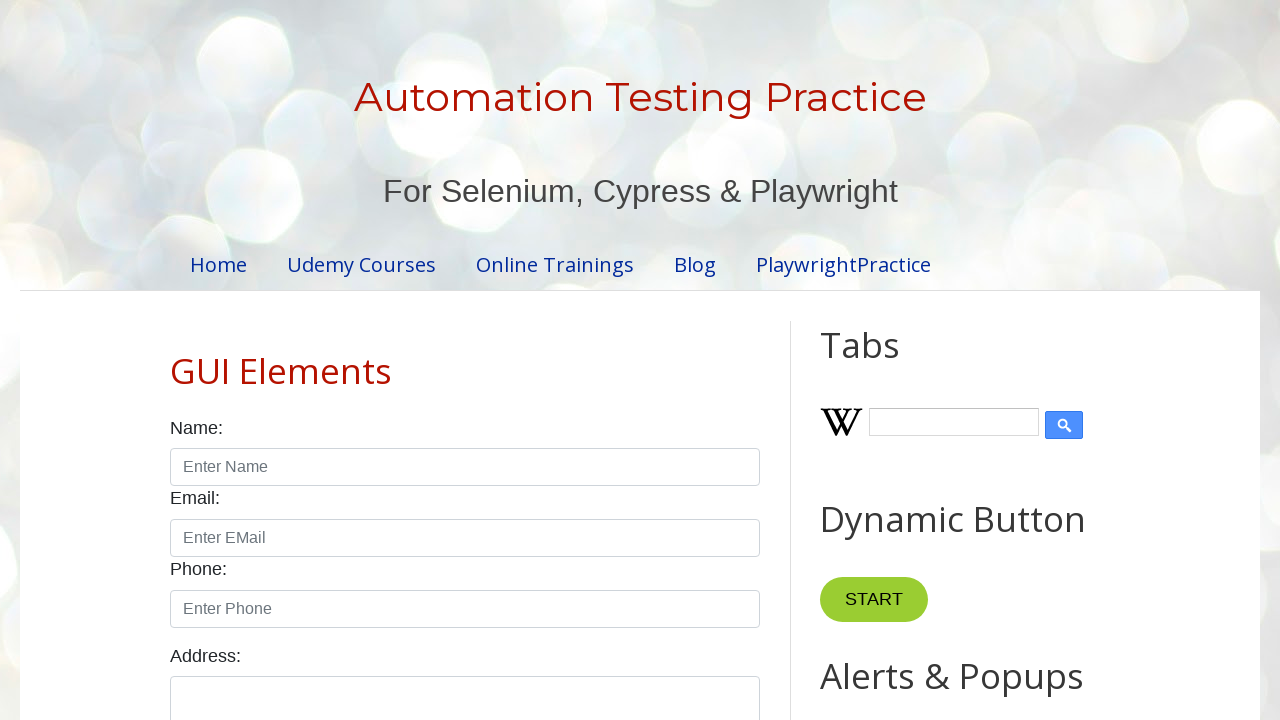

Defined special characters string 'hcghjghj9'
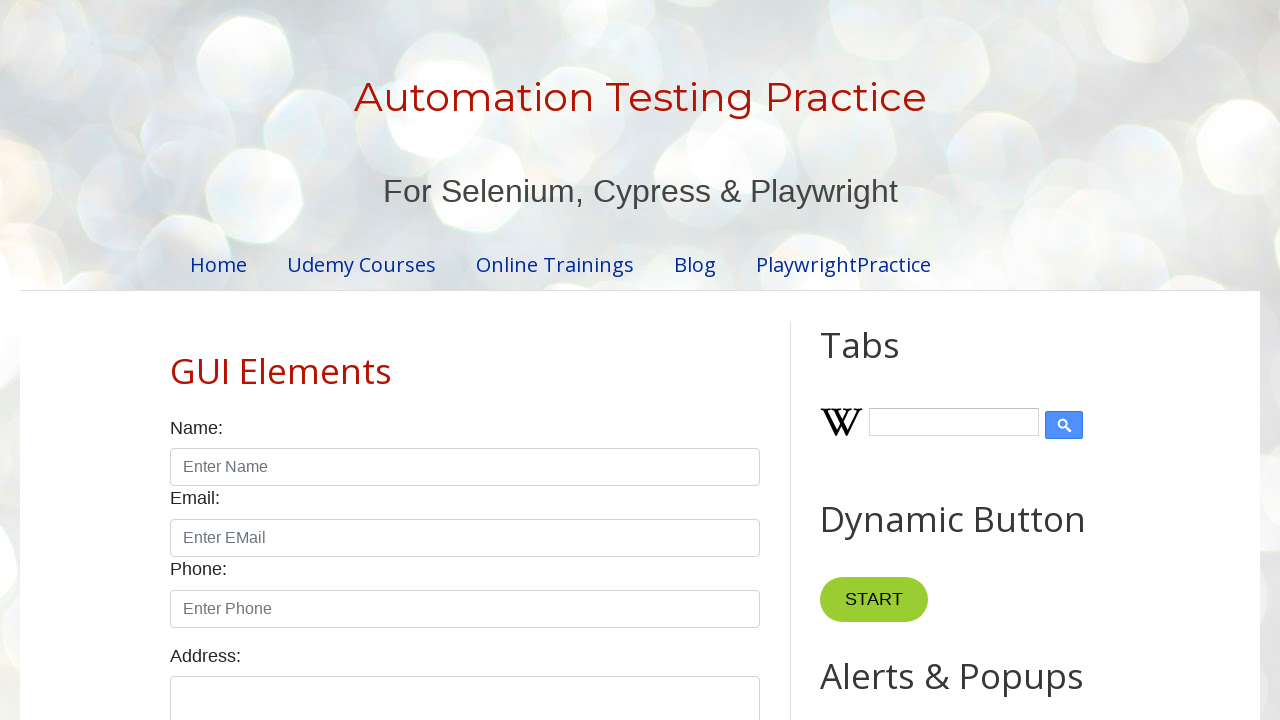

Filled name field with special characters 'hcghjghj9' on #name
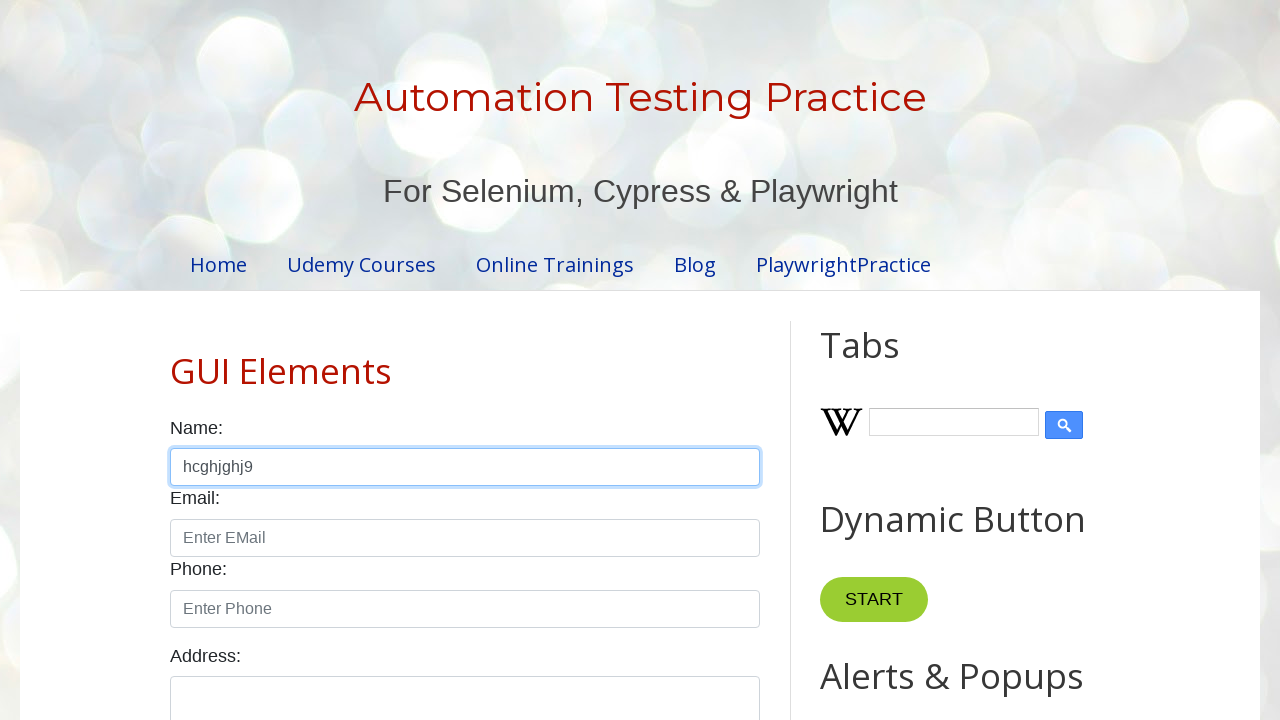

Verified name field value matches special characters input
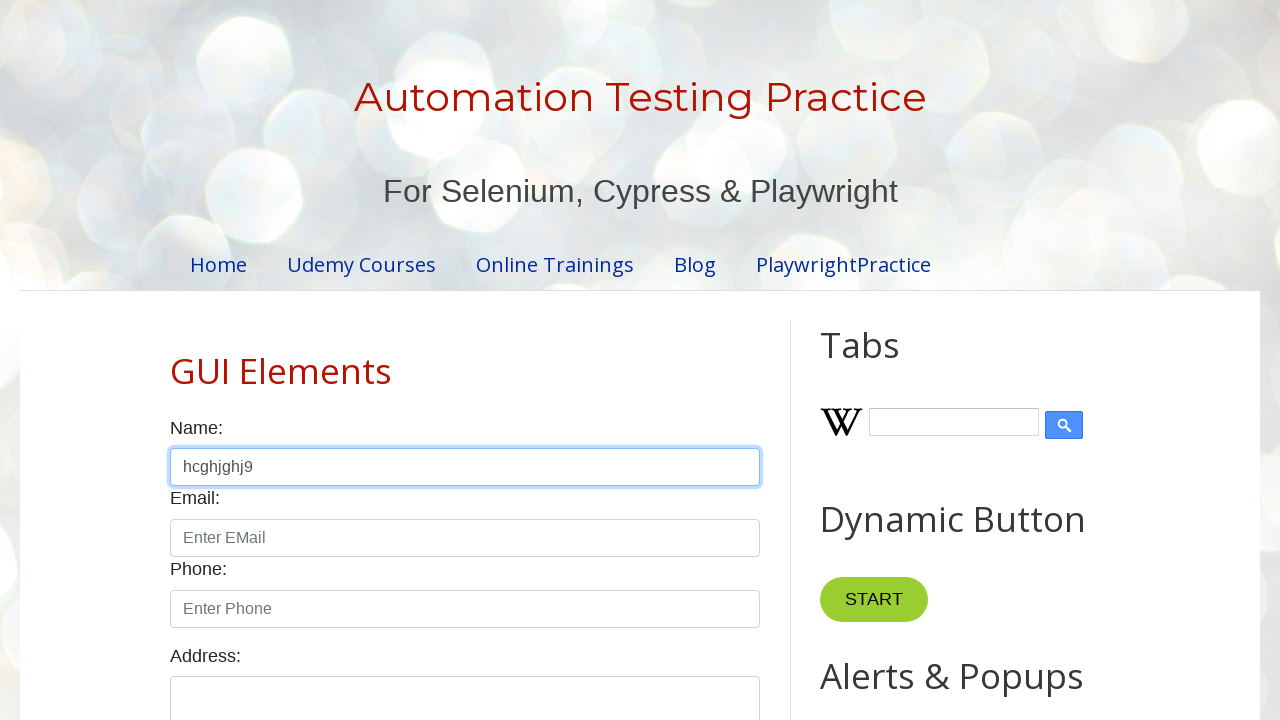

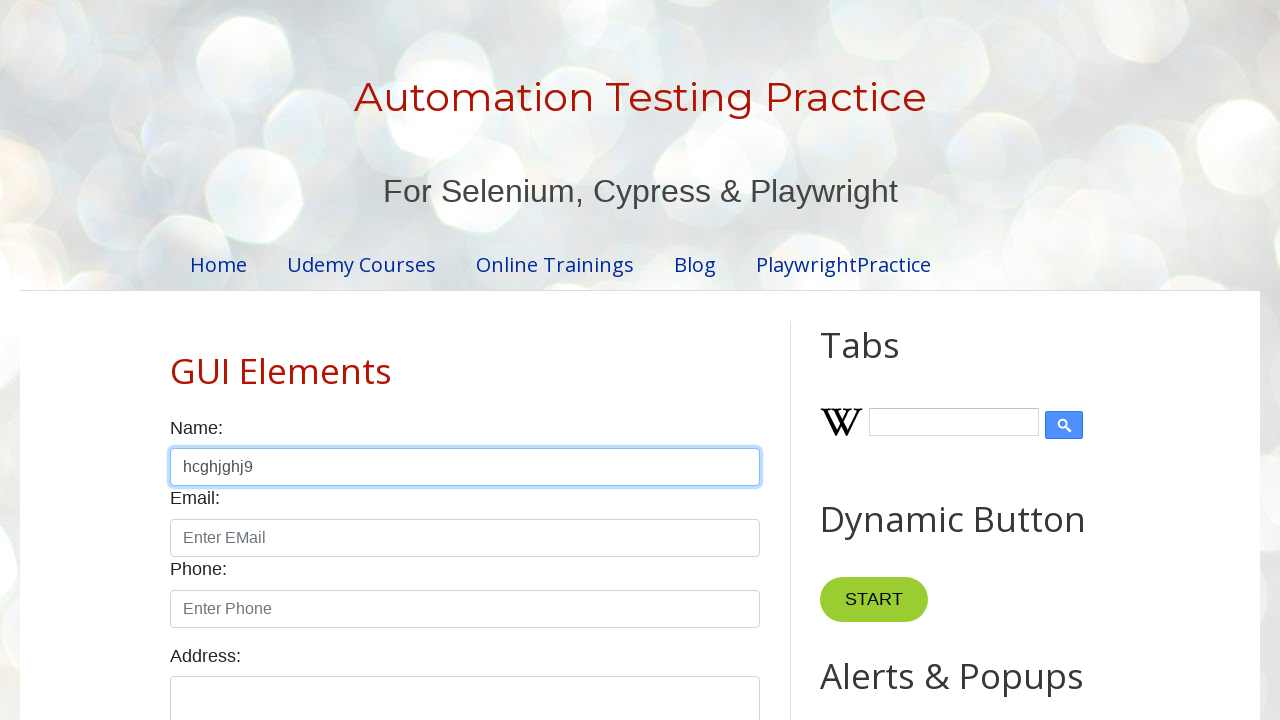